Tests drag and drop functionality by dragging an image element from a gallery to a trash container within an iframe on a demo site.

Starting URL: http://www.globalsqa.com/demo-site/draganddrop/

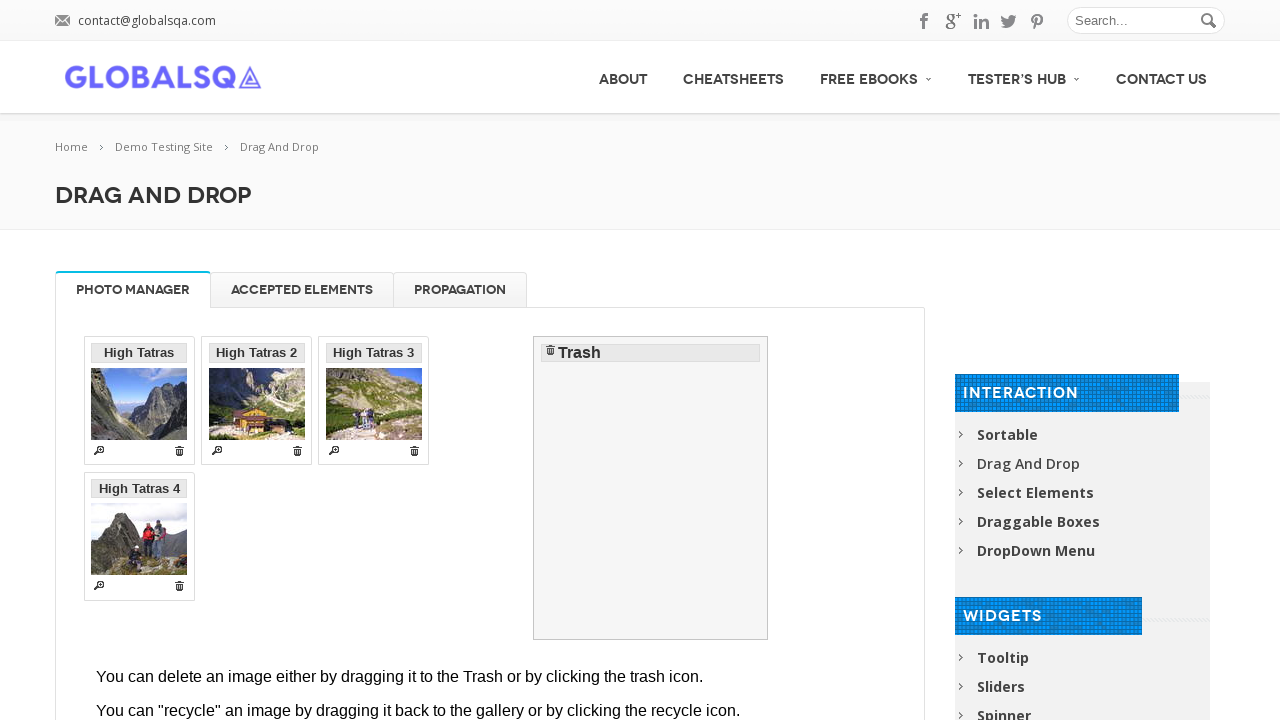

Located the third iframe containing drag and drop demo
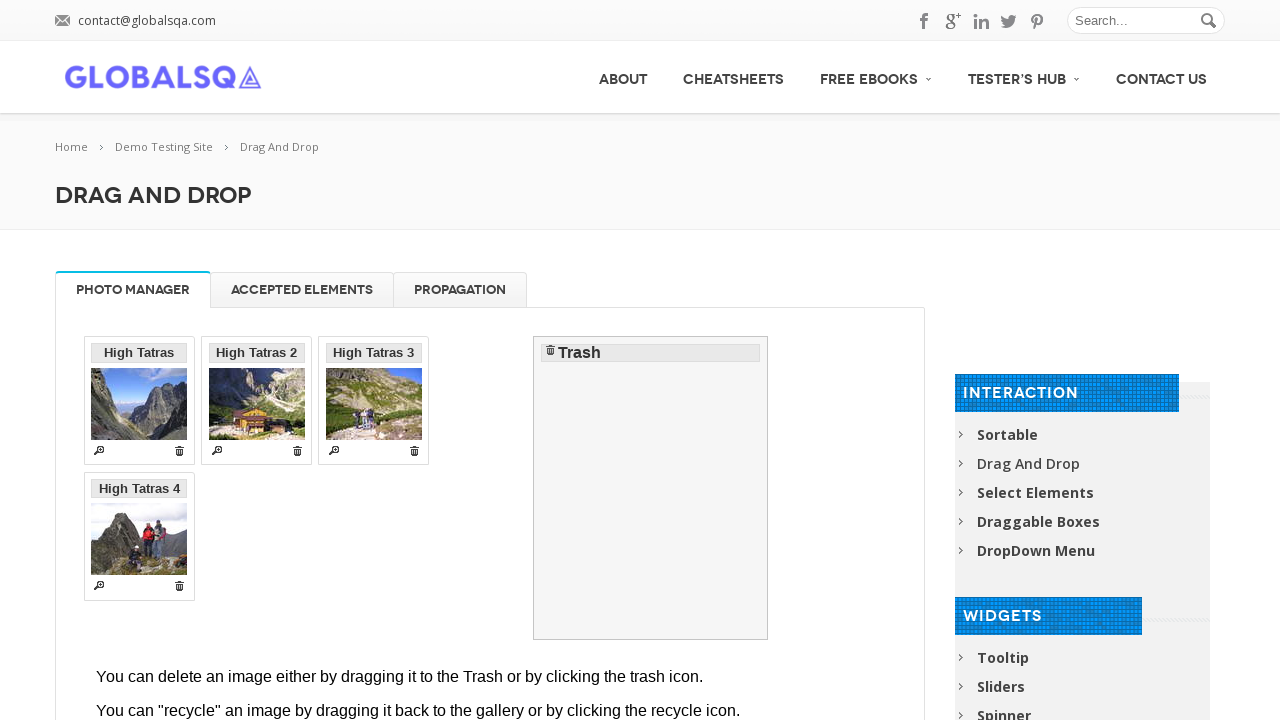

Located the image element to drag (high_tatras_min.jpg)
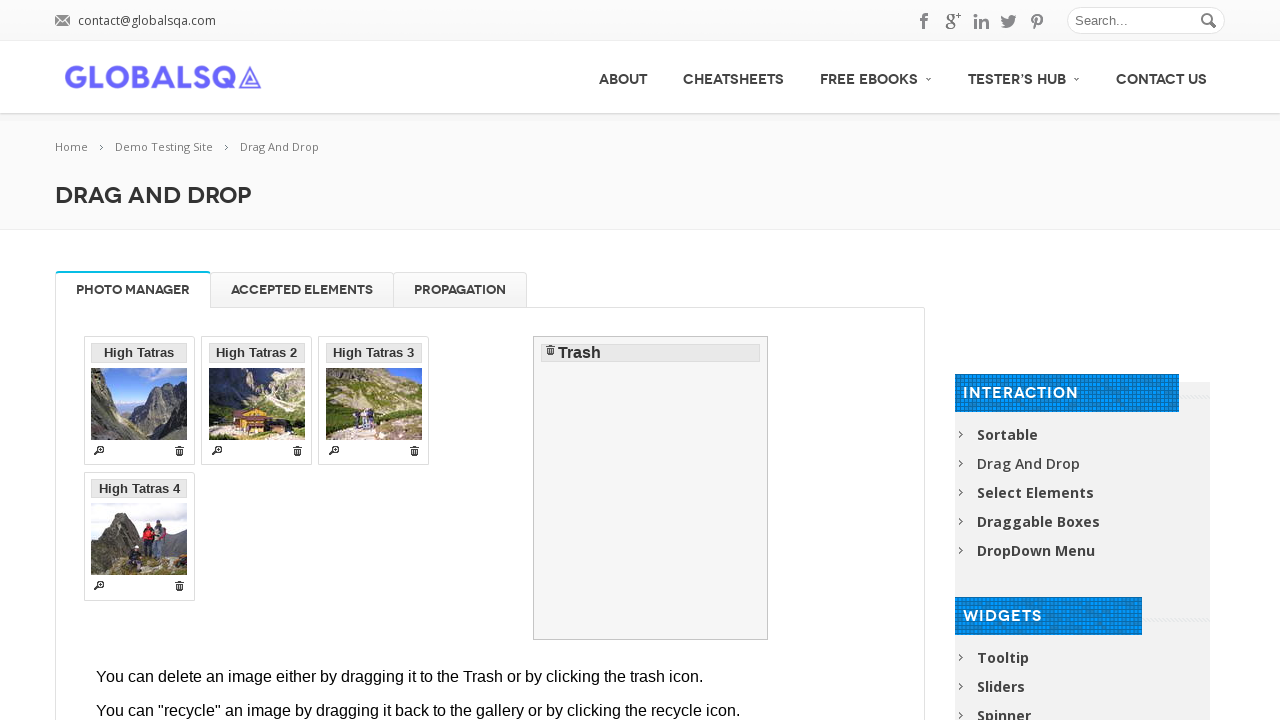

Located the trash container drop target
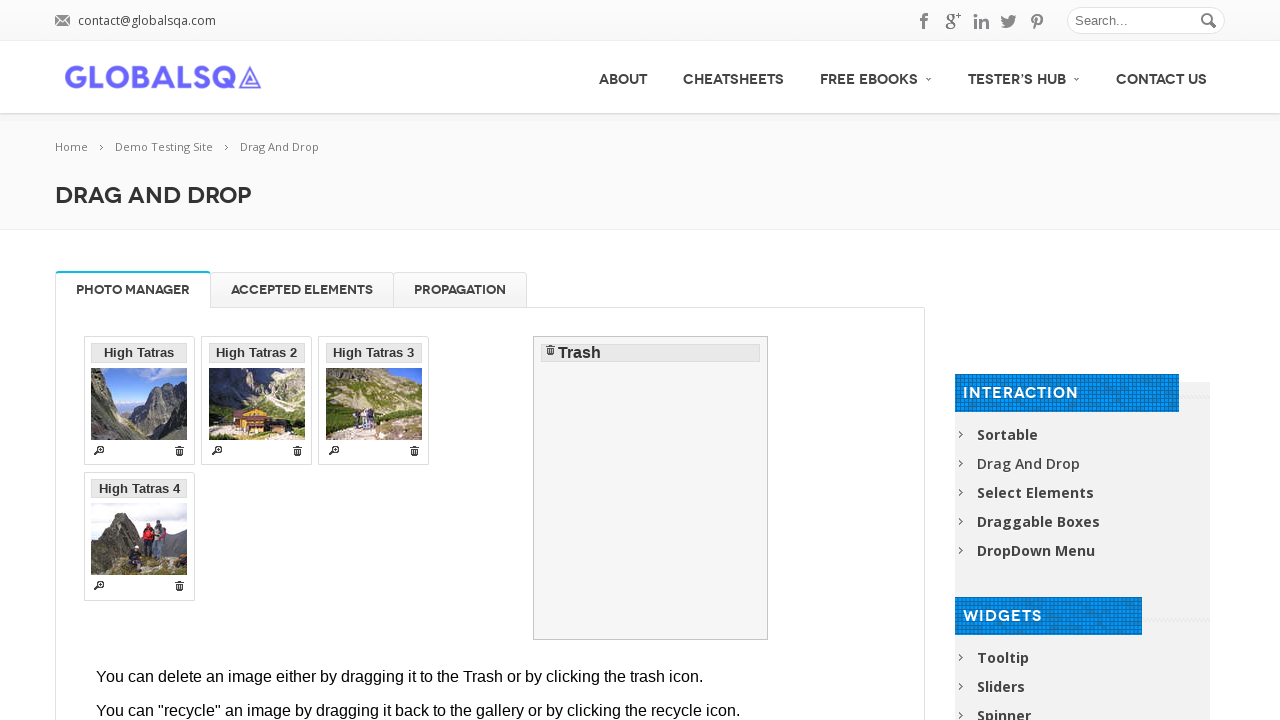

Dragged image element to trash container at (651, 488)
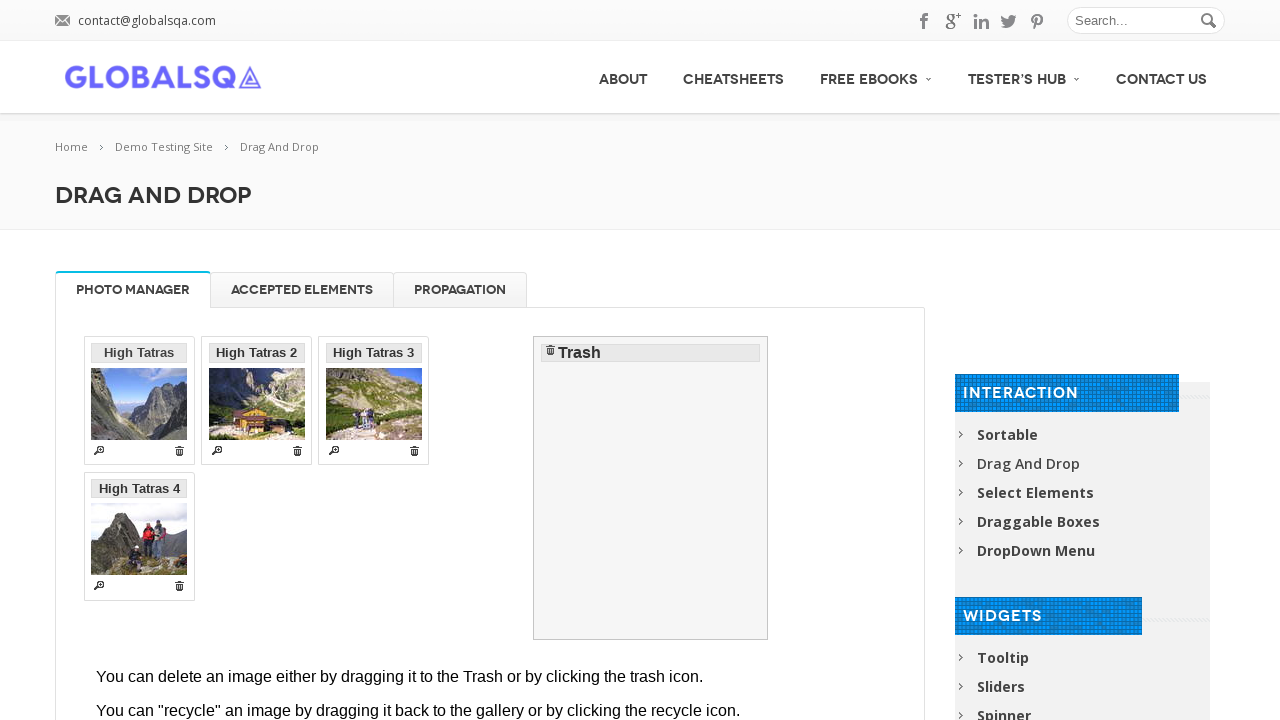

Waited for drag and drop animation to complete
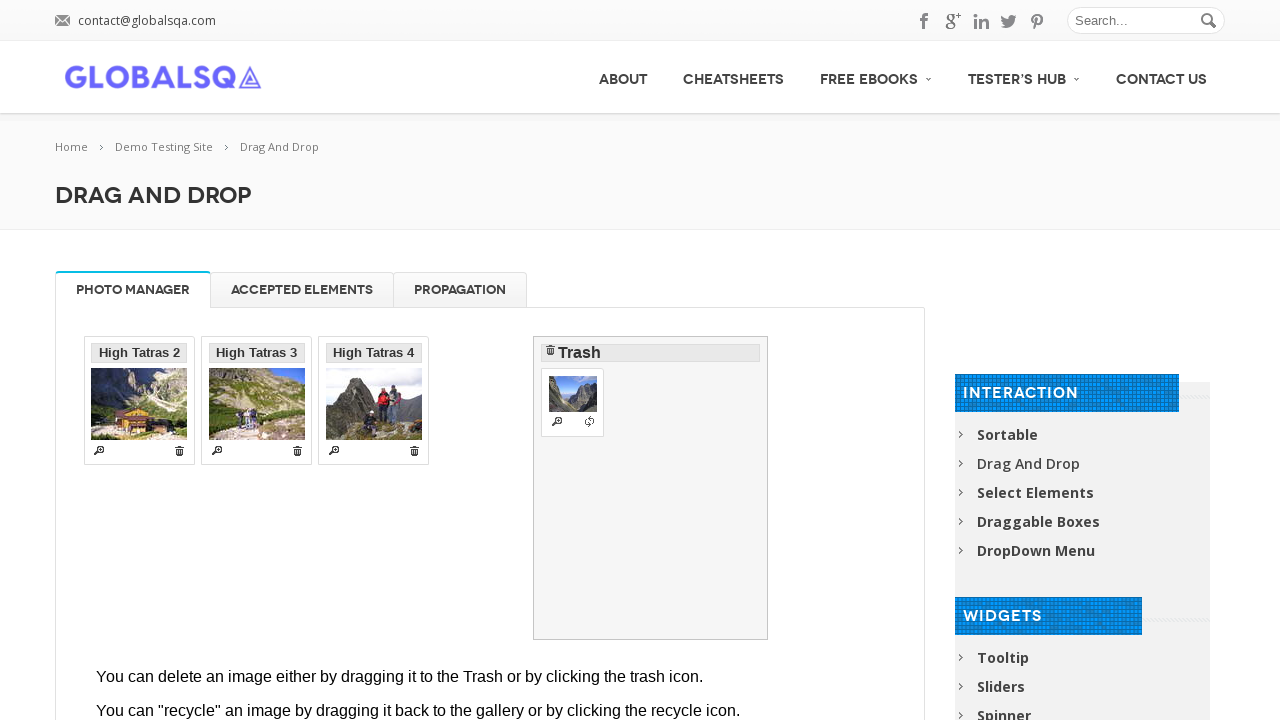

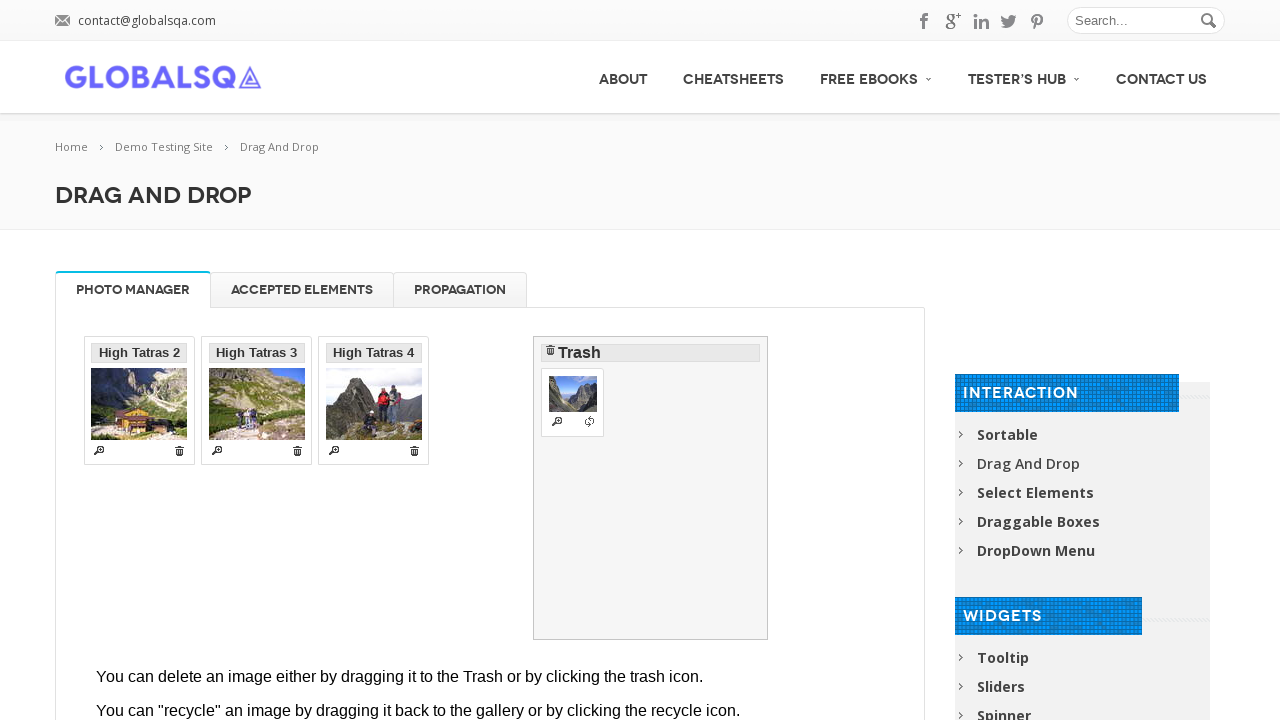